Tests that the currently applied filter link is highlighted with 'selected' class.

Starting URL: https://demo.playwright.dev/todomvc

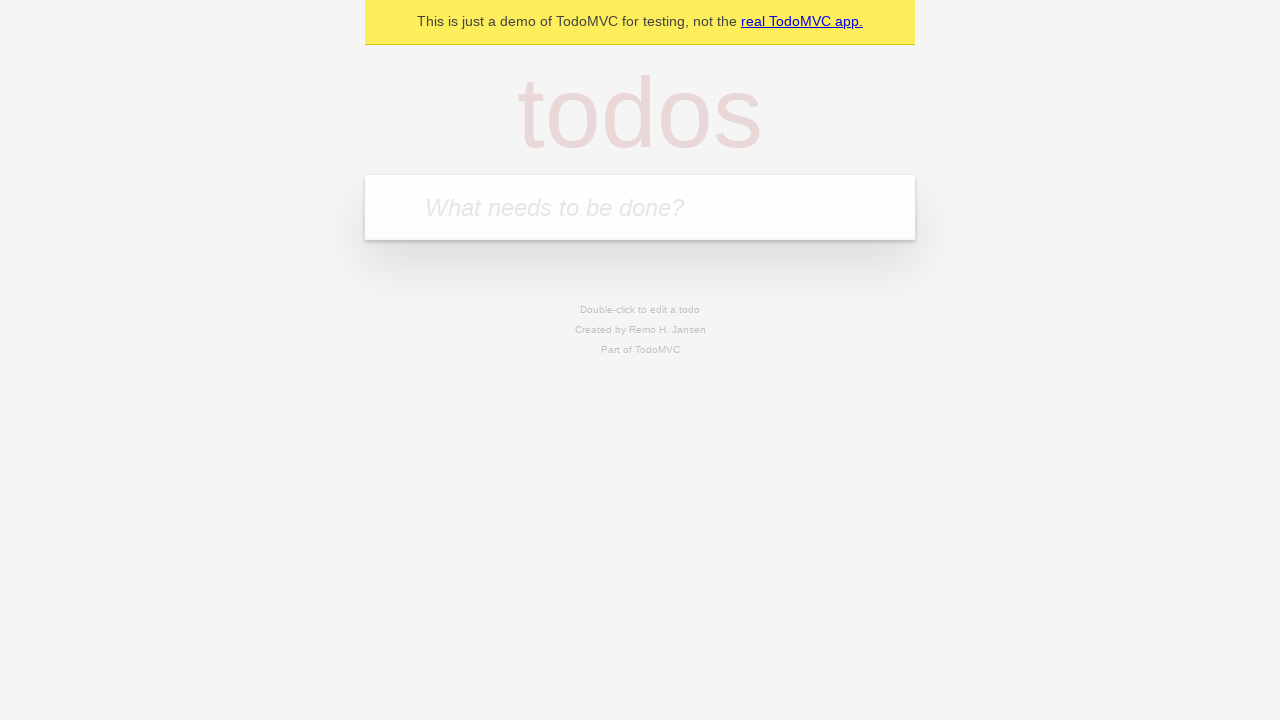

Filled todo input with 'buy some cheese' on internal:attr=[placeholder="What needs to be done?"i]
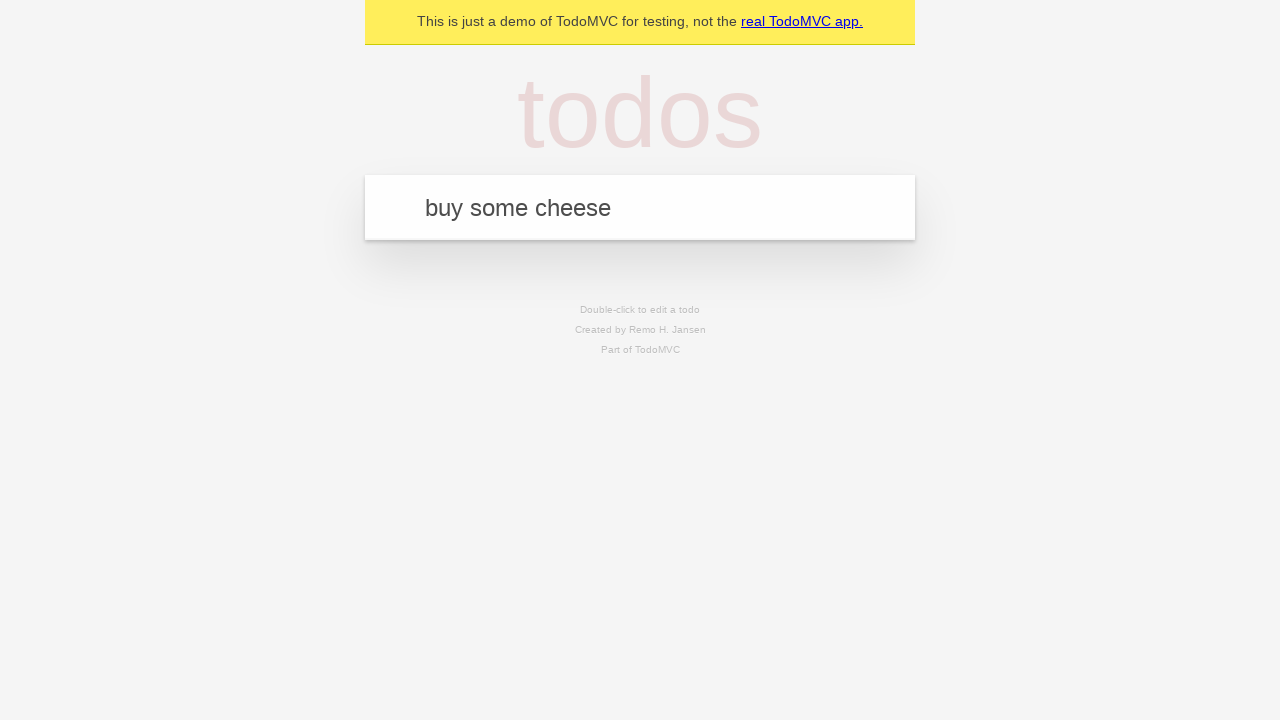

Pressed Enter to create todo 'buy some cheese' on internal:attr=[placeholder="What needs to be done?"i]
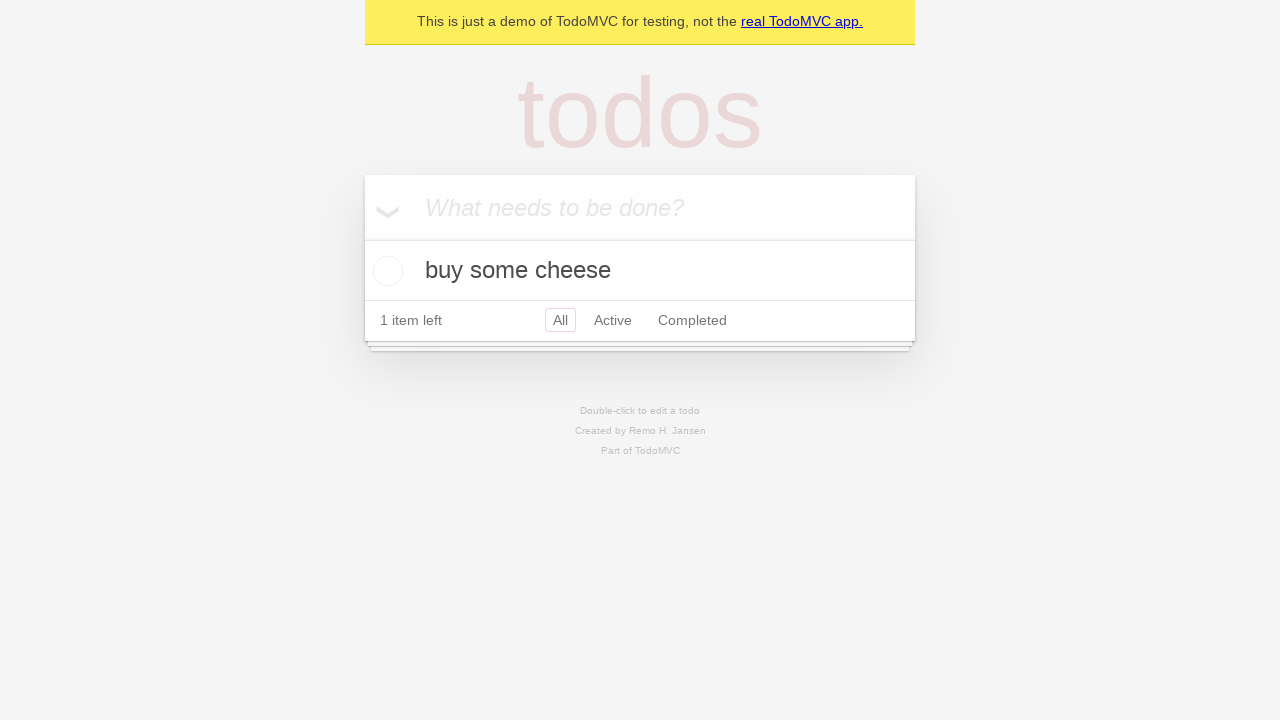

Filled todo input with 'feed the cat' on internal:attr=[placeholder="What needs to be done?"i]
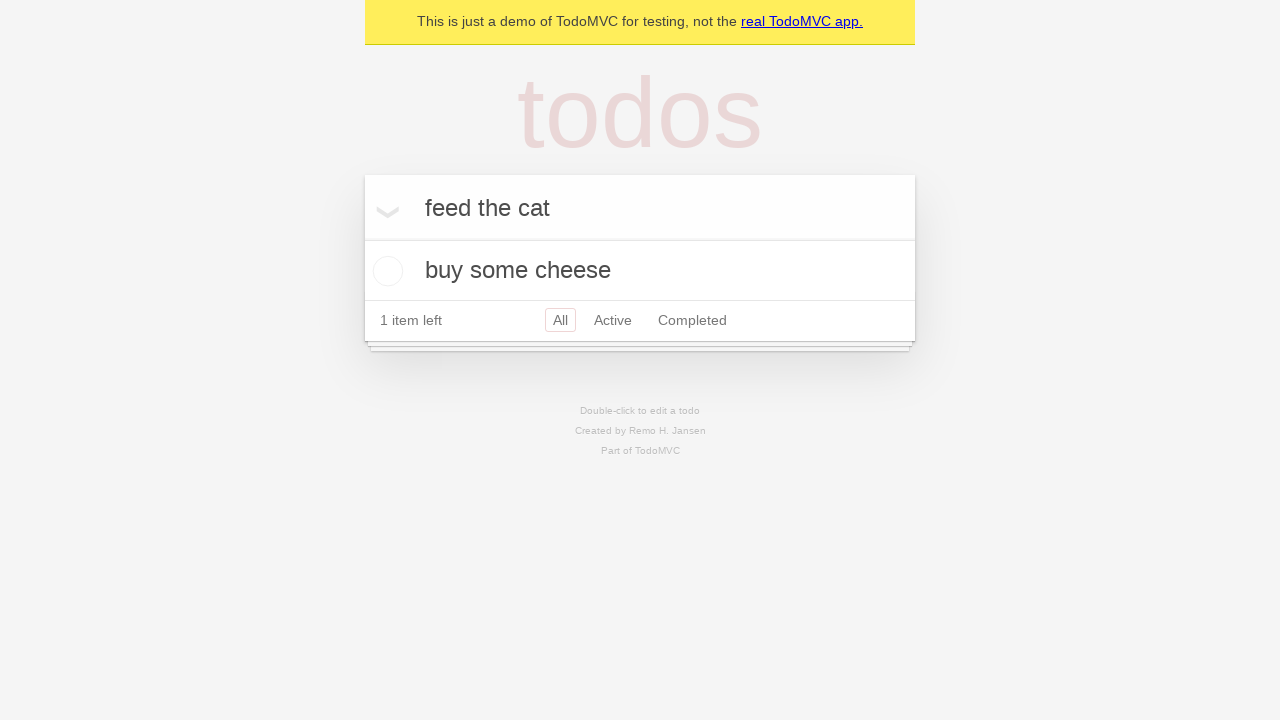

Pressed Enter to create todo 'feed the cat' on internal:attr=[placeholder="What needs to be done?"i]
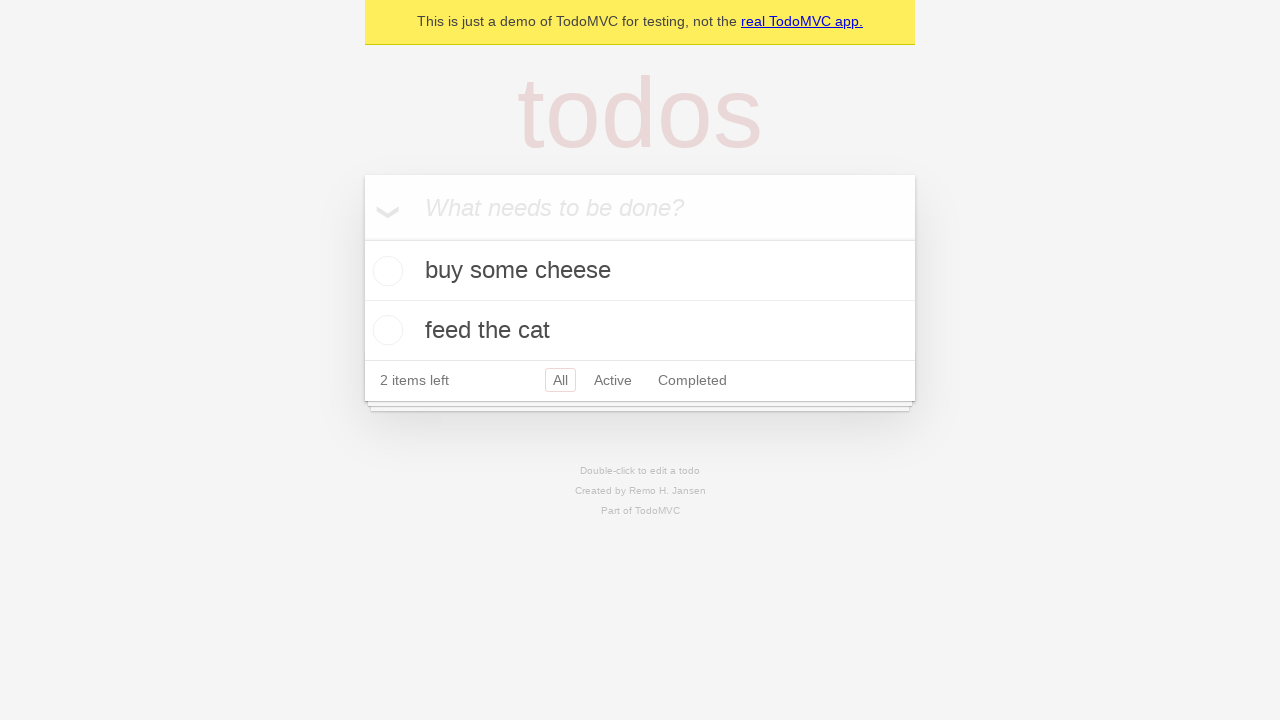

Filled todo input with 'book a doctors appointment' on internal:attr=[placeholder="What needs to be done?"i]
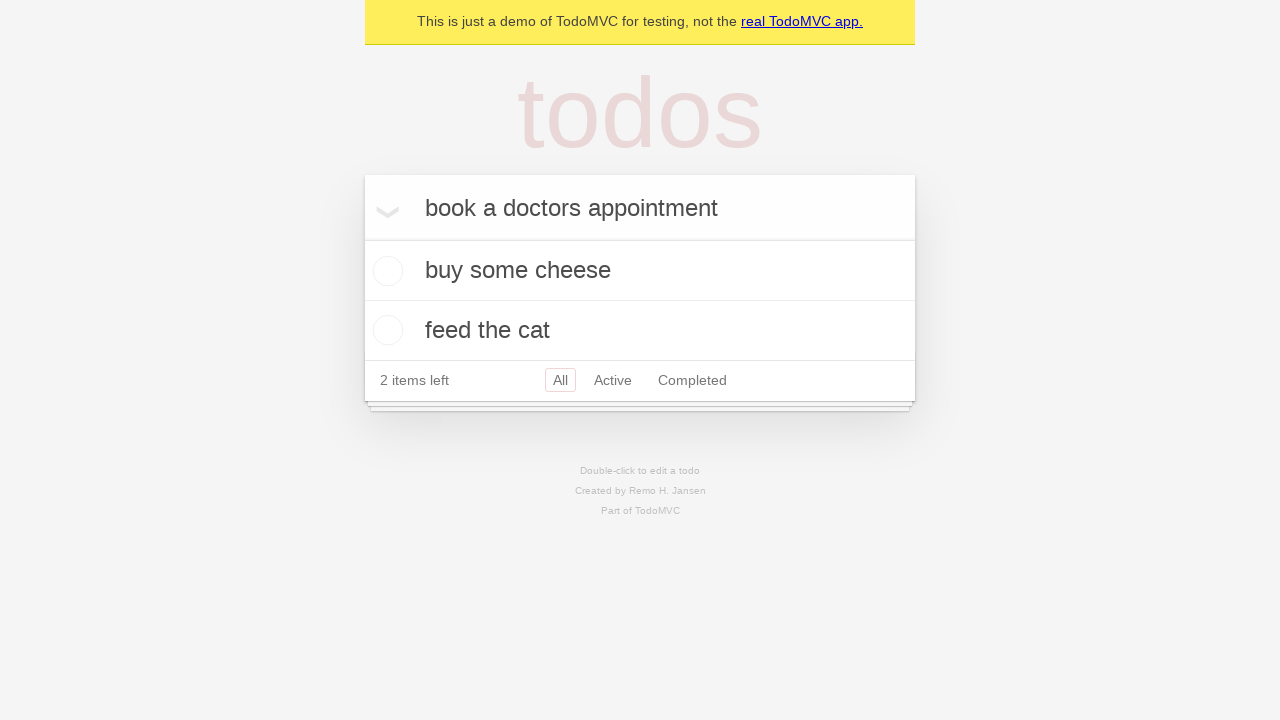

Pressed Enter to create todo 'book a doctors appointment' on internal:attr=[placeholder="What needs to be done?"i]
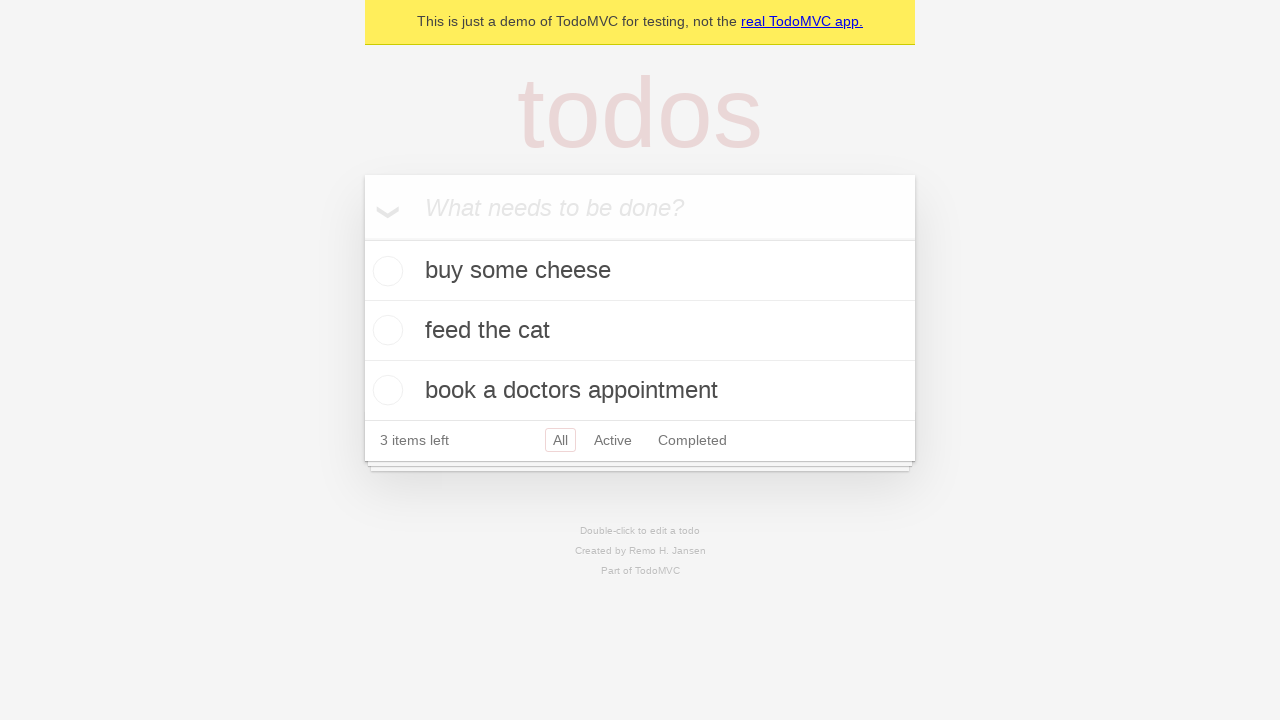

All 3 todo items have appeared
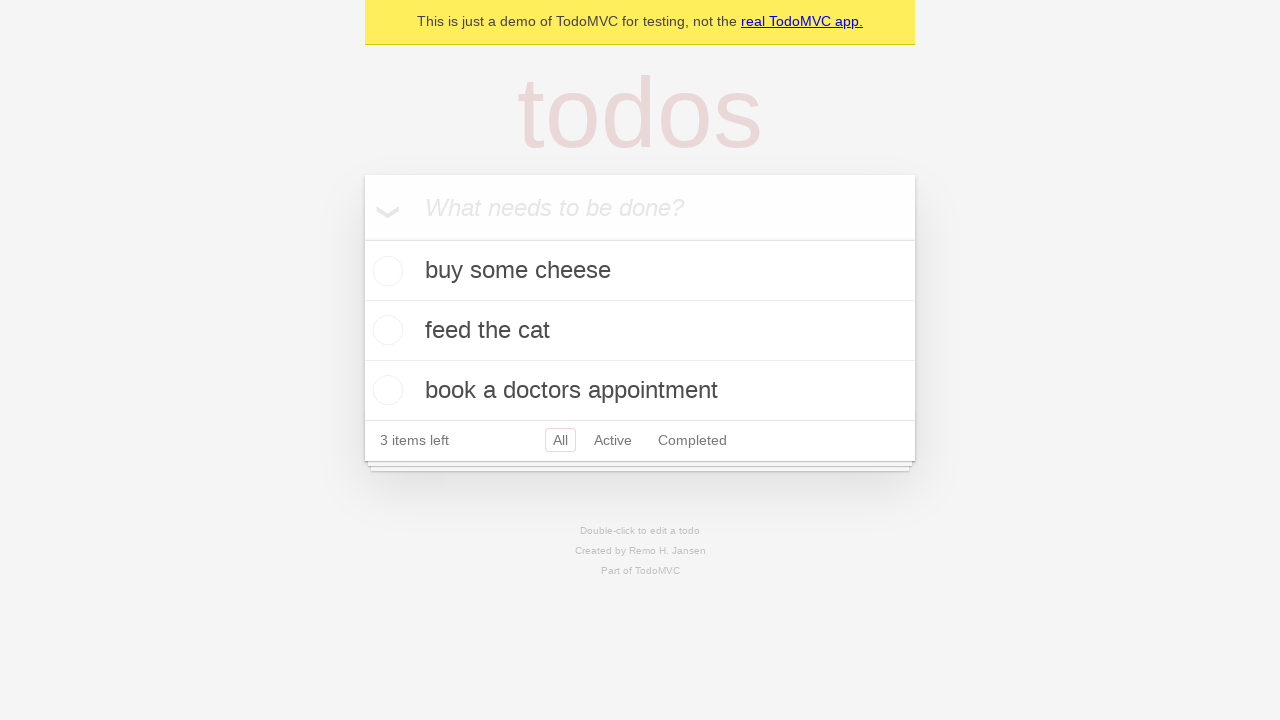

Clicked 'Active' filter link at (613, 440) on internal:role=link[name="Active"i]
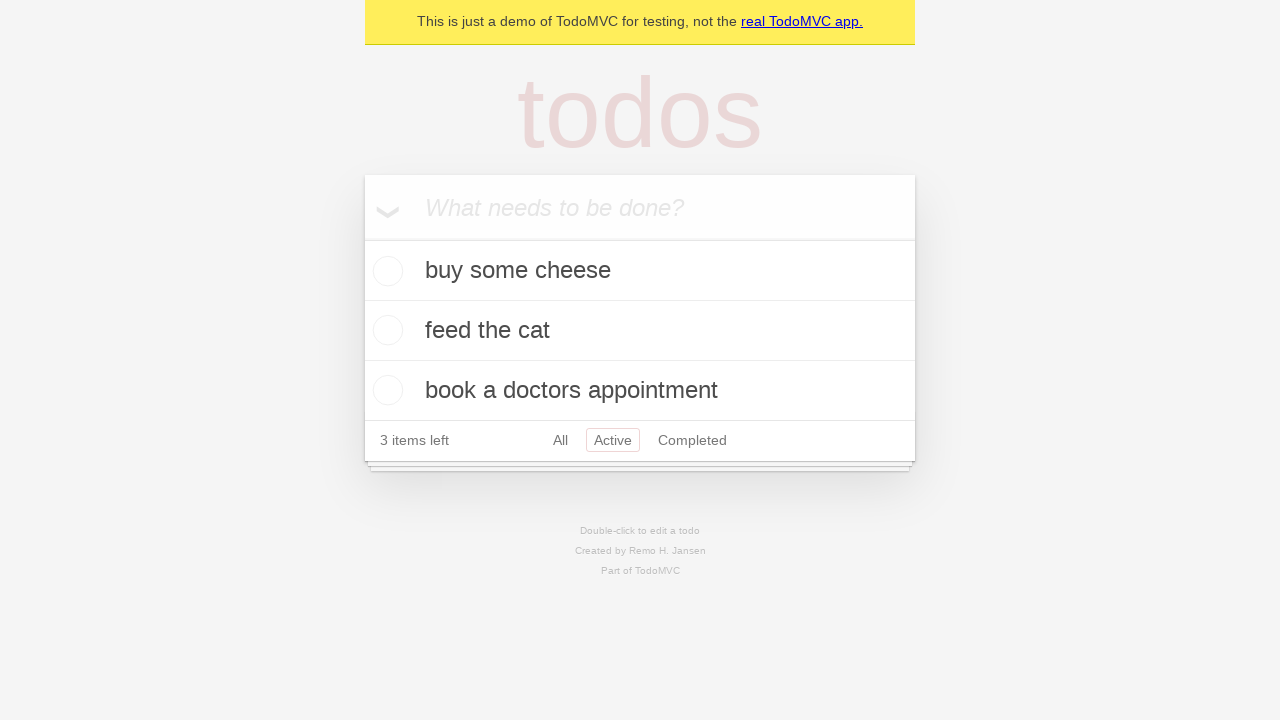

Clicked 'Completed' filter link to verify it is highlighted with 'selected' class at (692, 440) on internal:role=link[name="Completed"i]
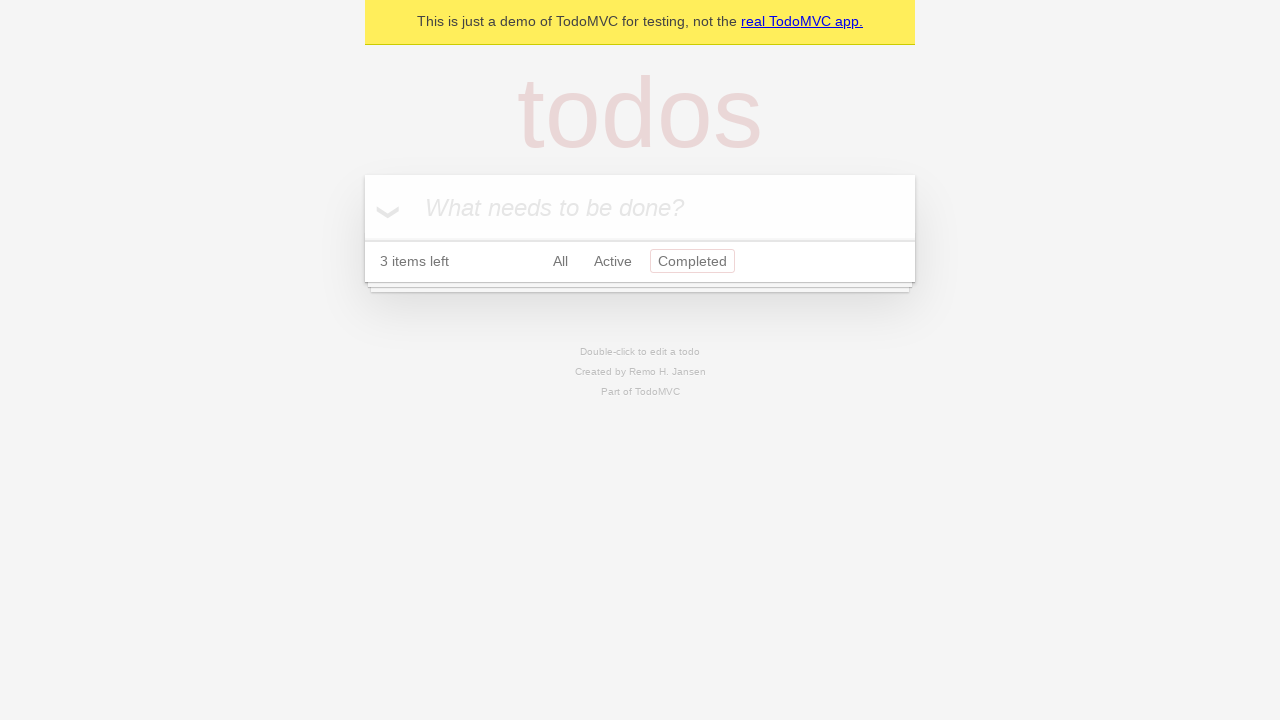

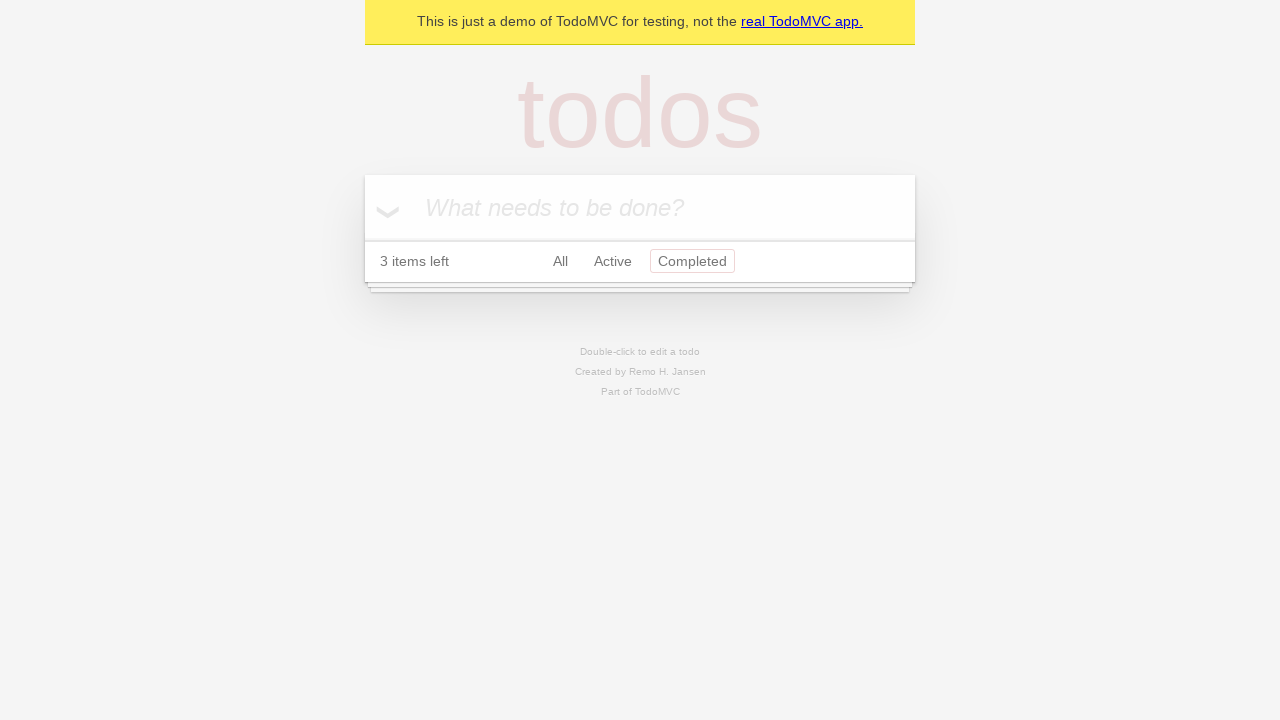